Tests resizing the browser window to half of its maximized dimensions using calculated values

Starting URL: http://khyatisehgal.wordpress.com

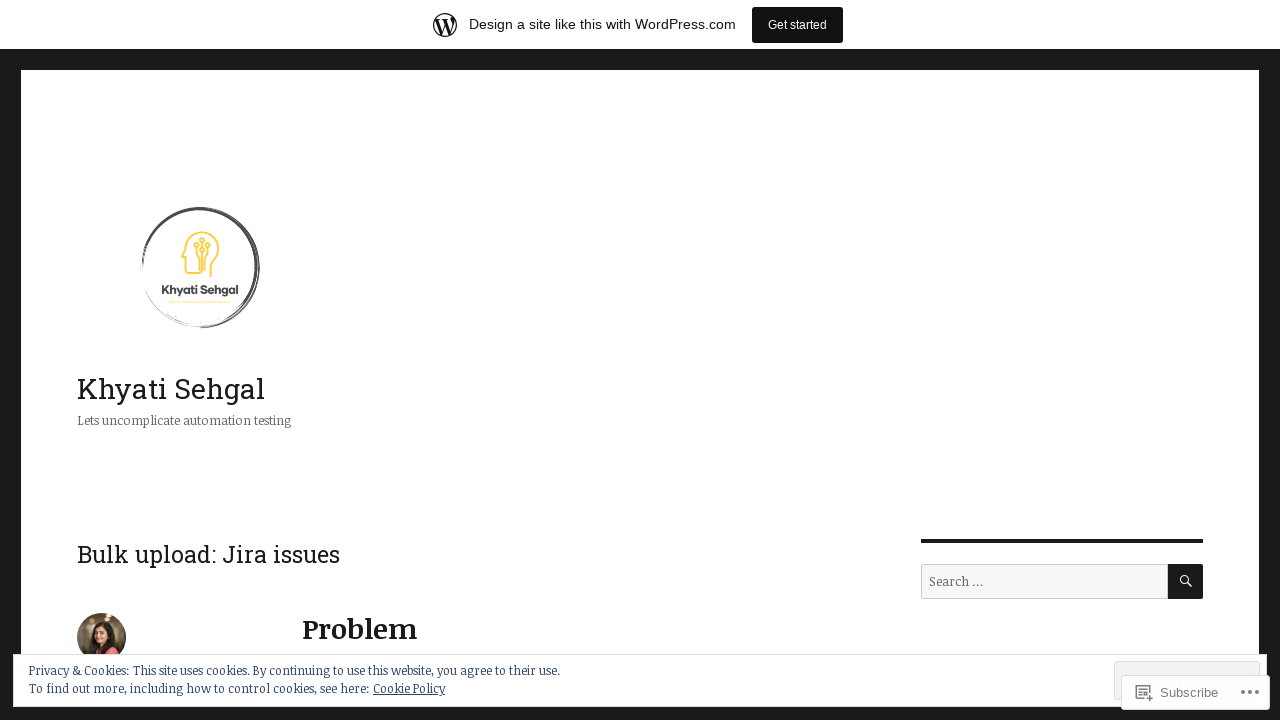

Navigated to http://khyatisehgal.wordpress.com
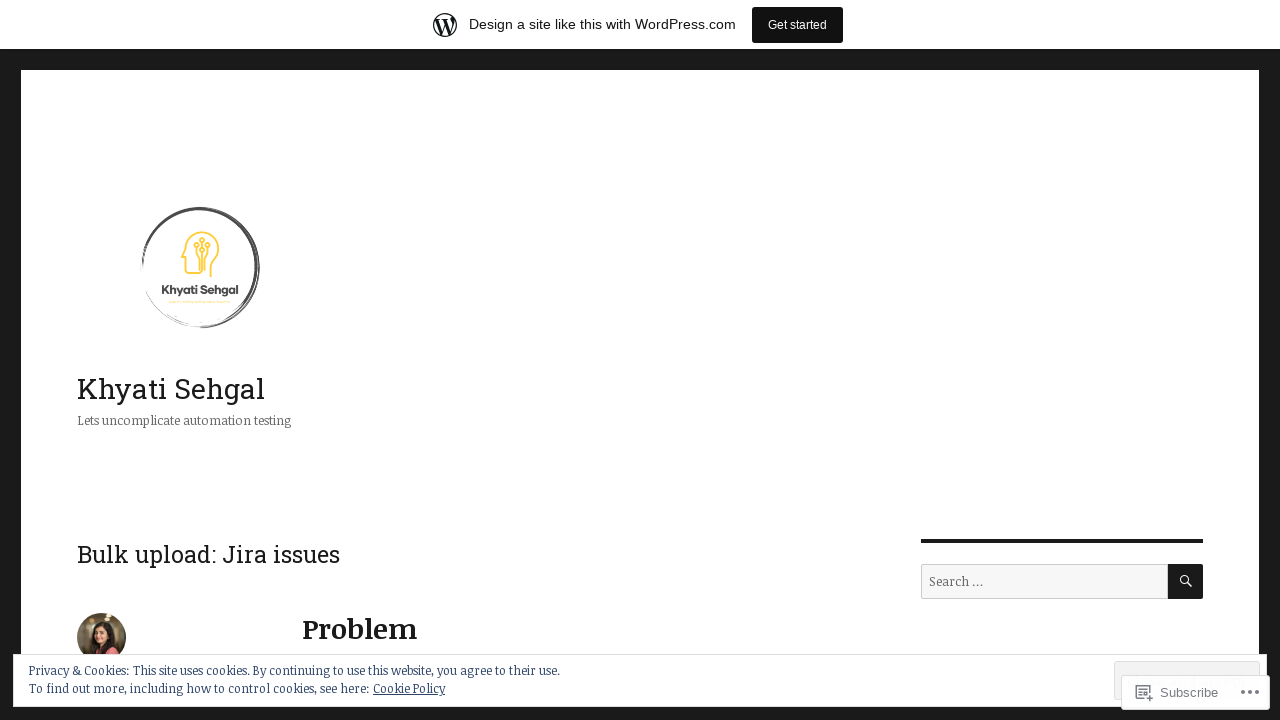

Maximized browser window to 1382x702 dimensions
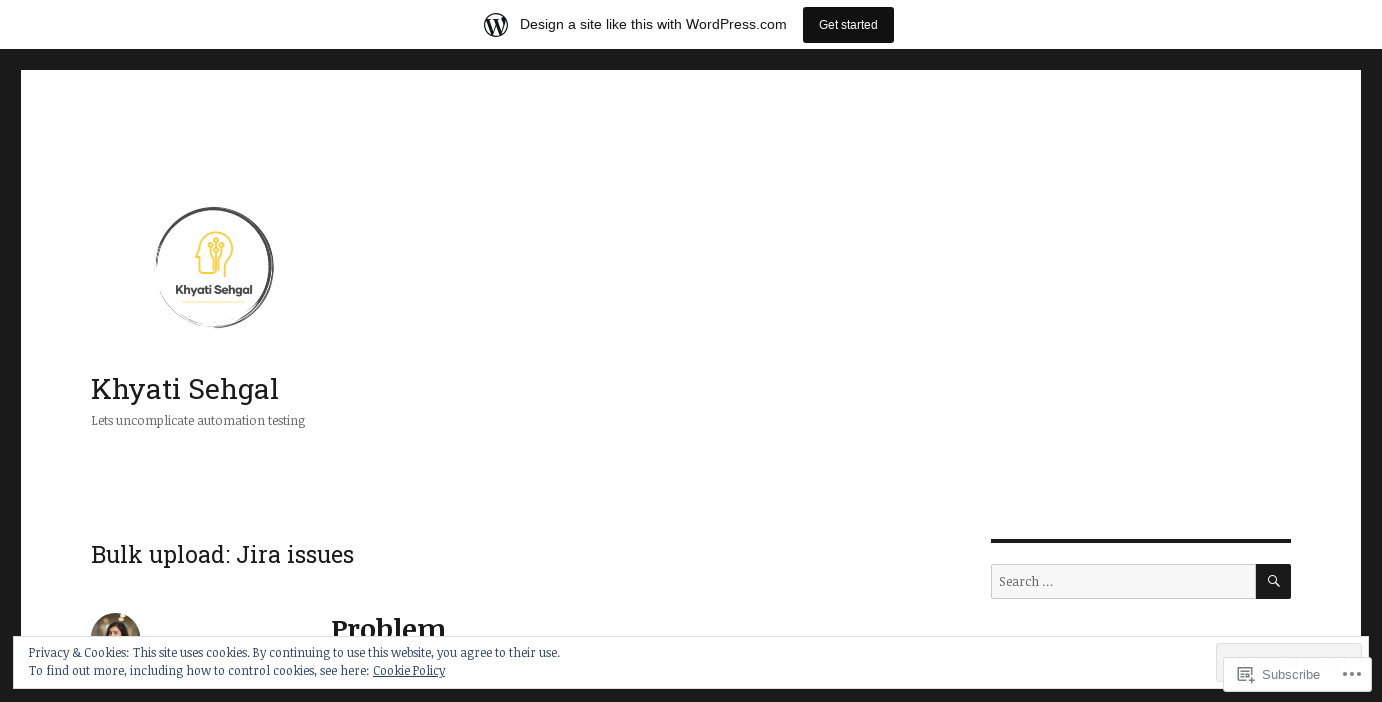

Resized browser window to half of maximized dimensions (691x351)
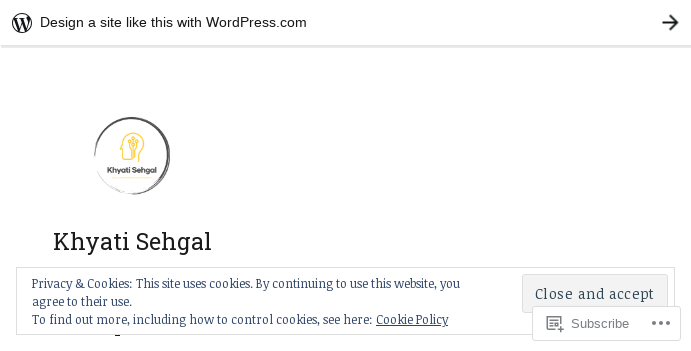

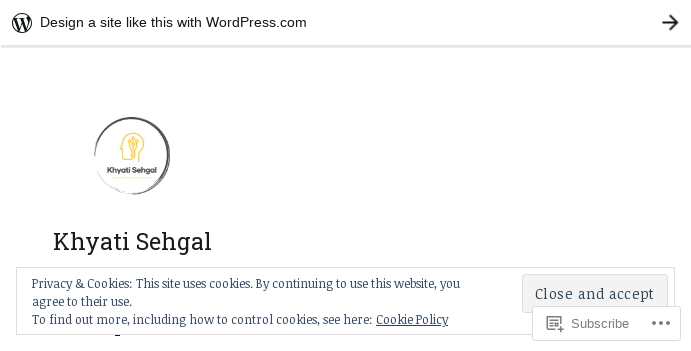